Tests that clicking Clear completed removes completed items from the list

Starting URL: https://demo.playwright.dev/todomvc

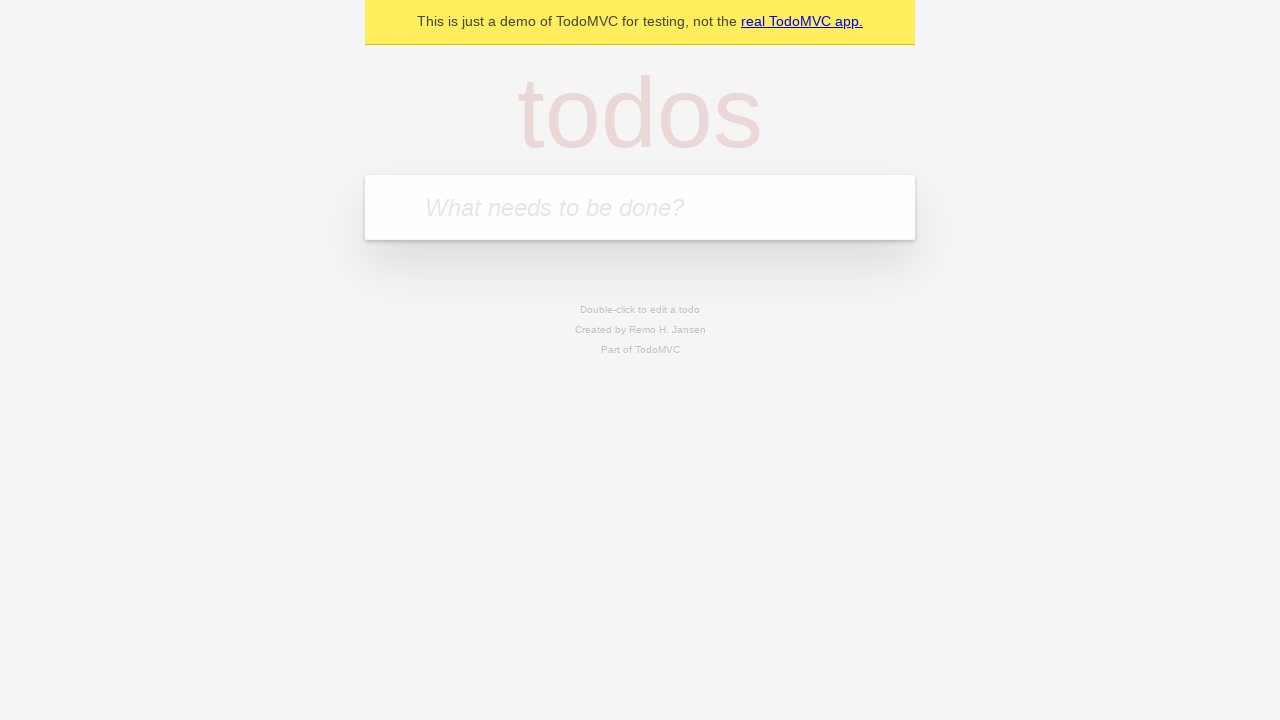

Filled todo input with 'watch deck the halls' on internal:attr=[placeholder="What needs to be done?"i]
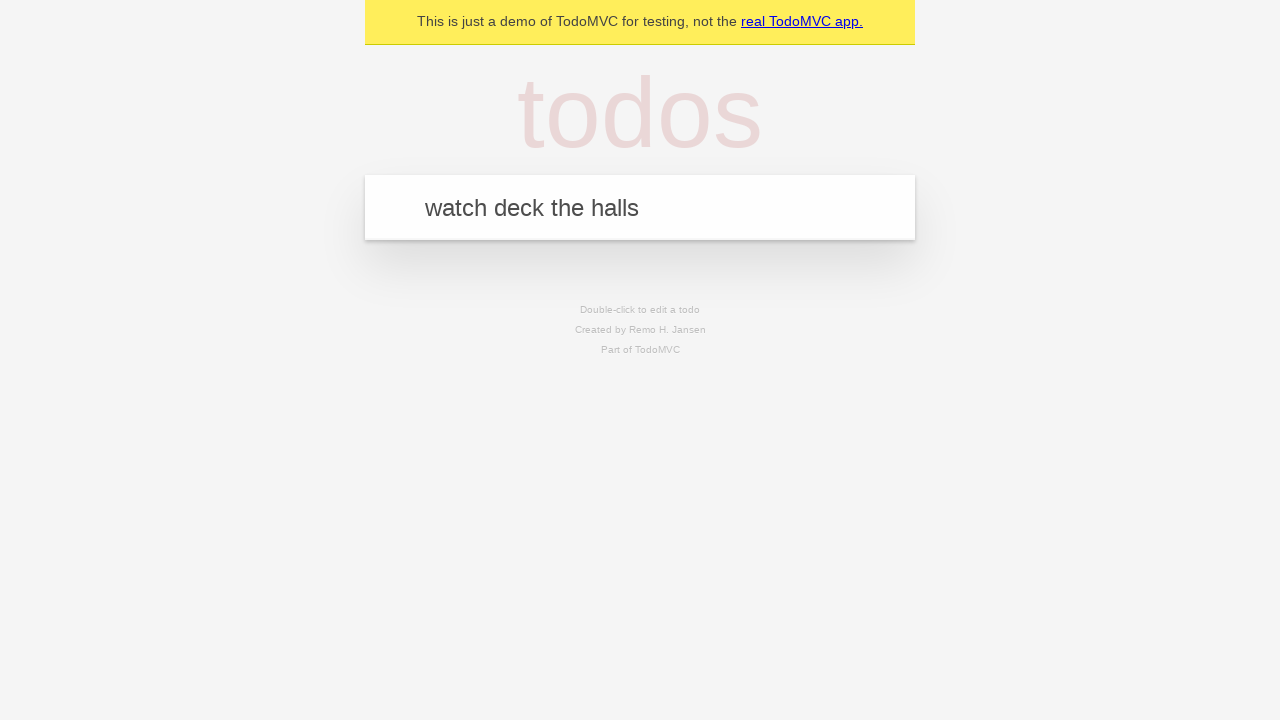

Pressed Enter to add 'watch deck the halls' to the list on internal:attr=[placeholder="What needs to be done?"i]
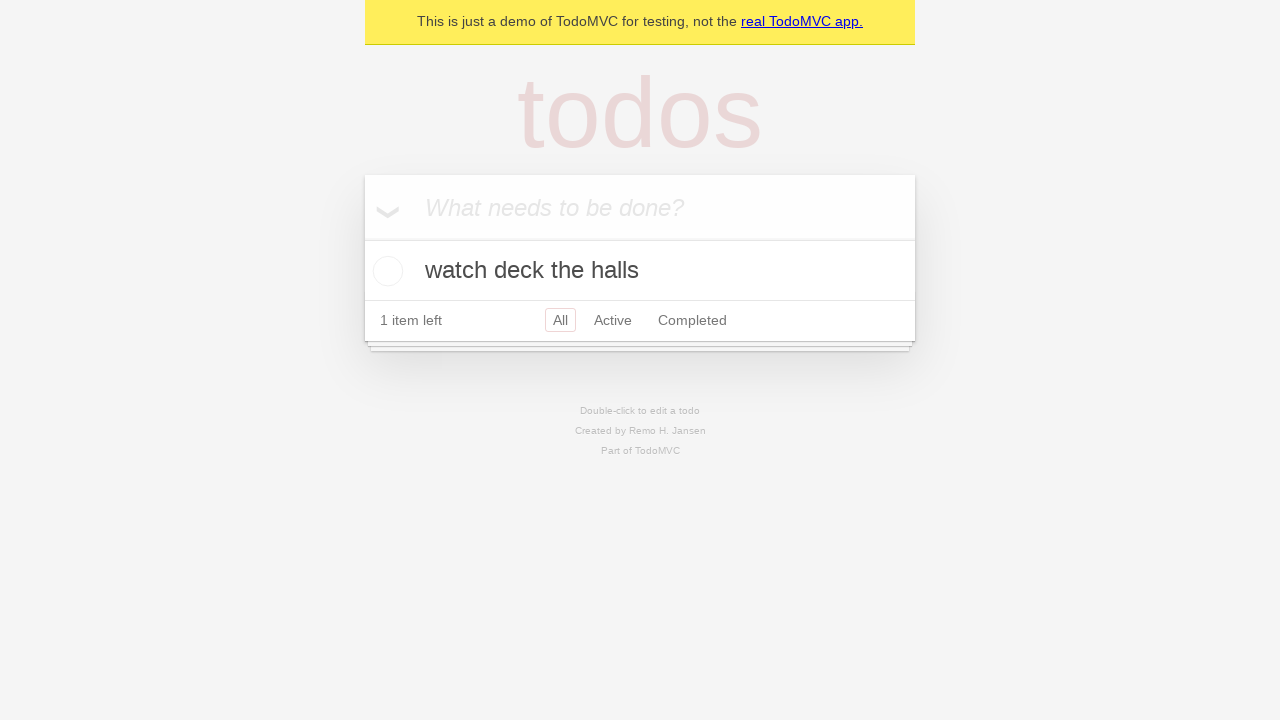

Filled todo input with 'feed the cat' on internal:attr=[placeholder="What needs to be done?"i]
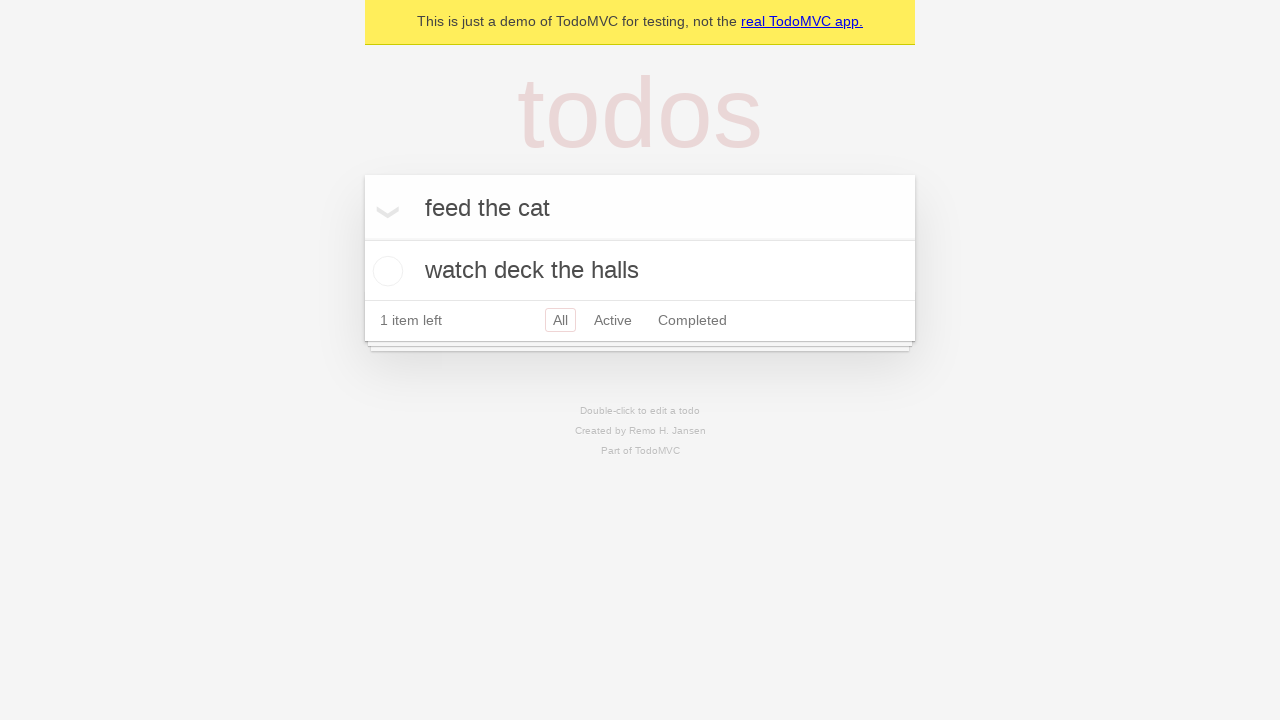

Pressed Enter to add 'feed the cat' to the list on internal:attr=[placeholder="What needs to be done?"i]
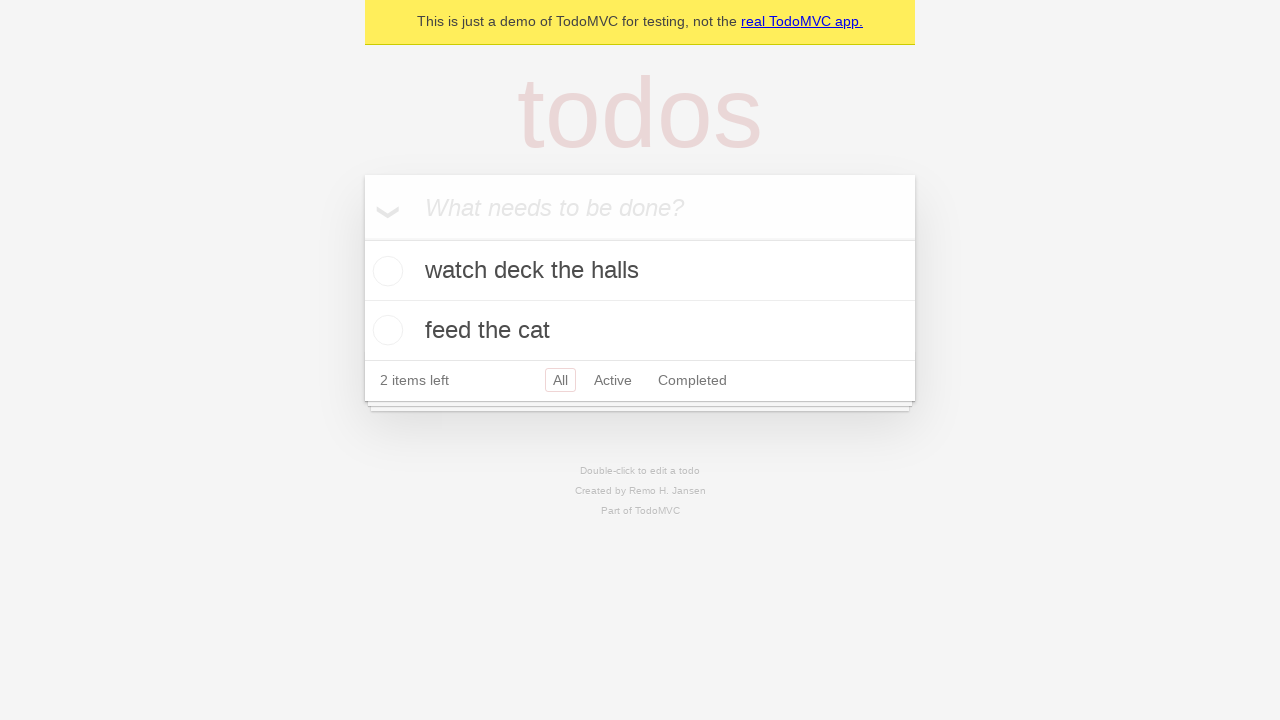

Filled todo input with 'book a doctors appointment' on internal:attr=[placeholder="What needs to be done?"i]
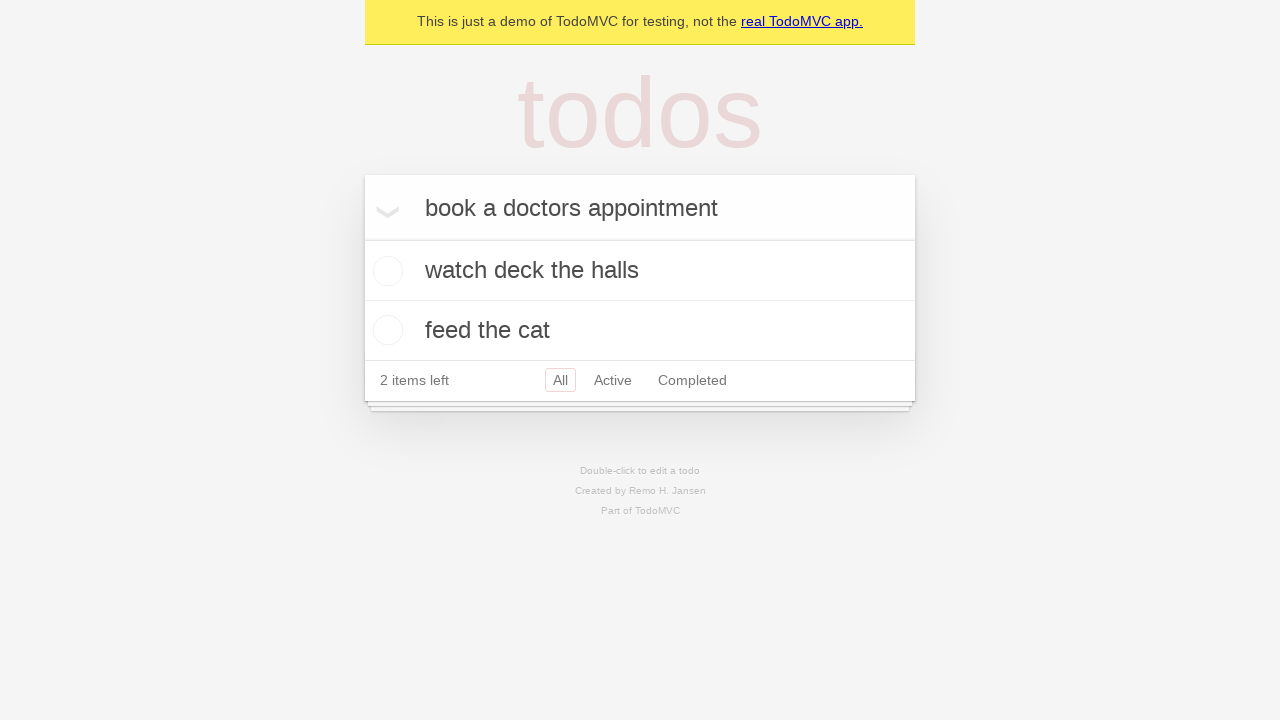

Pressed Enter to add 'book a doctors appointment' to the list on internal:attr=[placeholder="What needs to be done?"i]
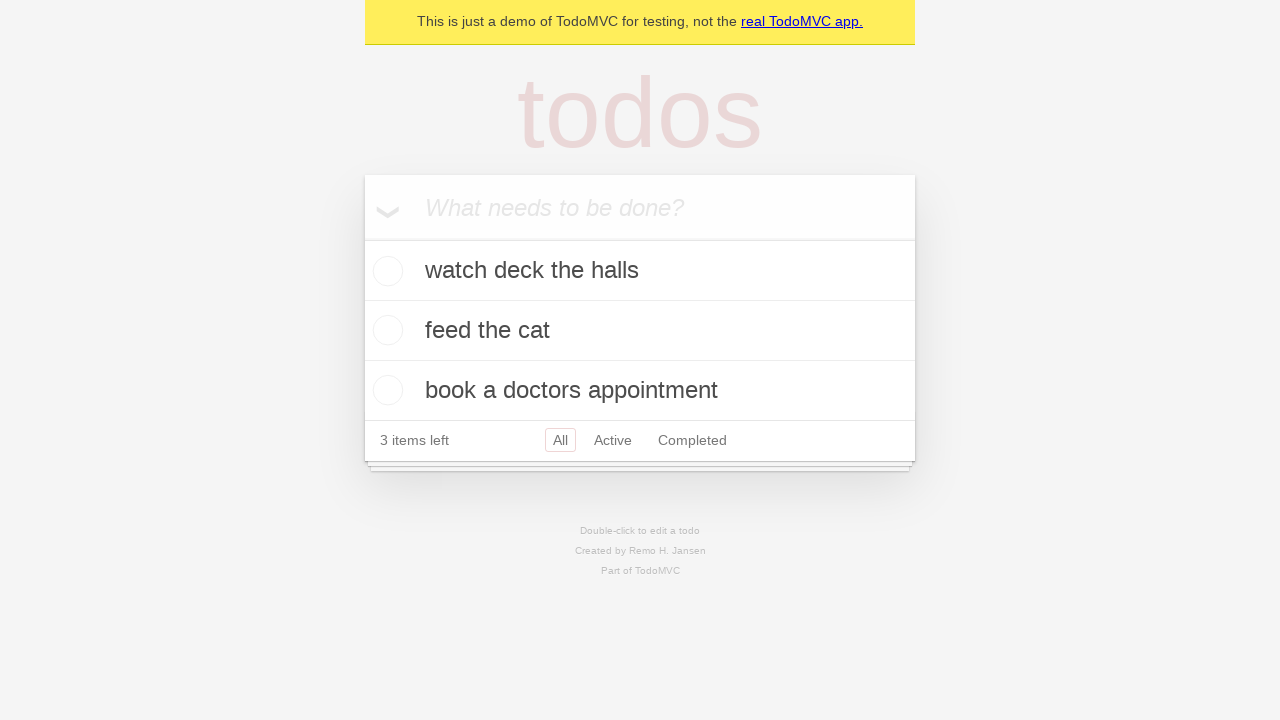

Retrieved all todo items
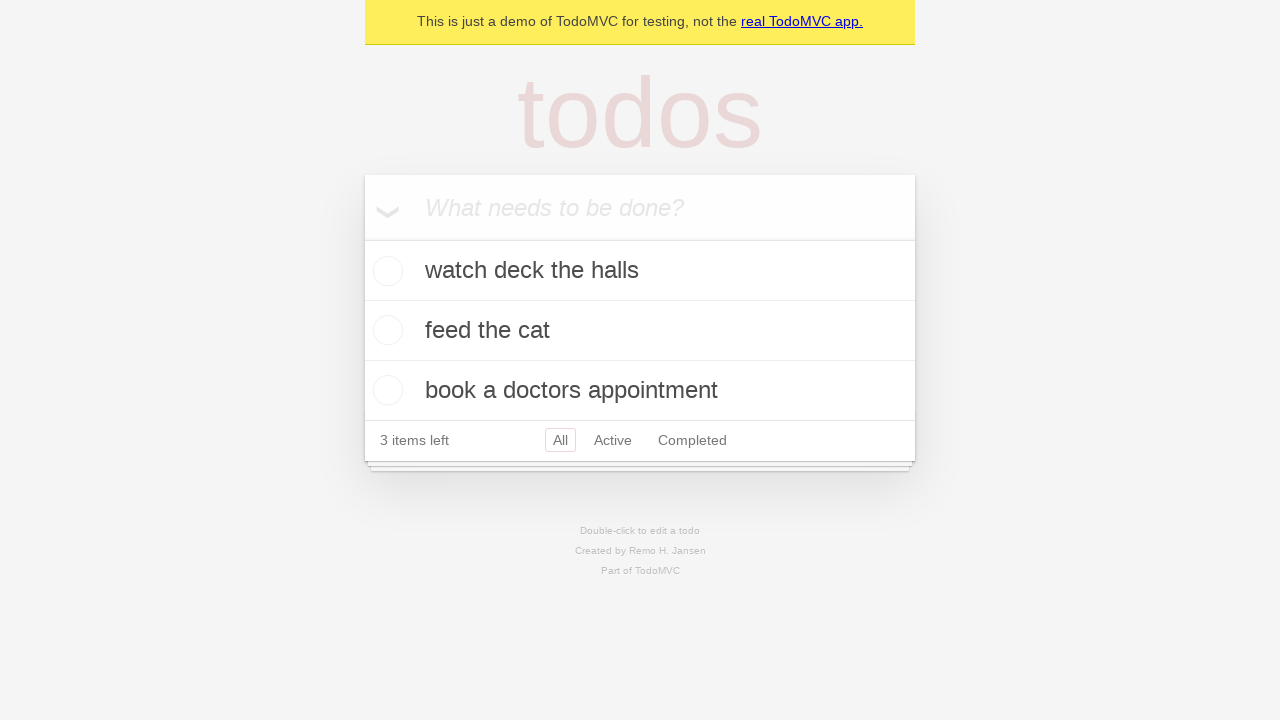

Checked the checkbox for the second todo item (feed the cat) at (385, 330) on internal:testid=[data-testid="todo-item"s] >> nth=1 >> internal:role=checkbox
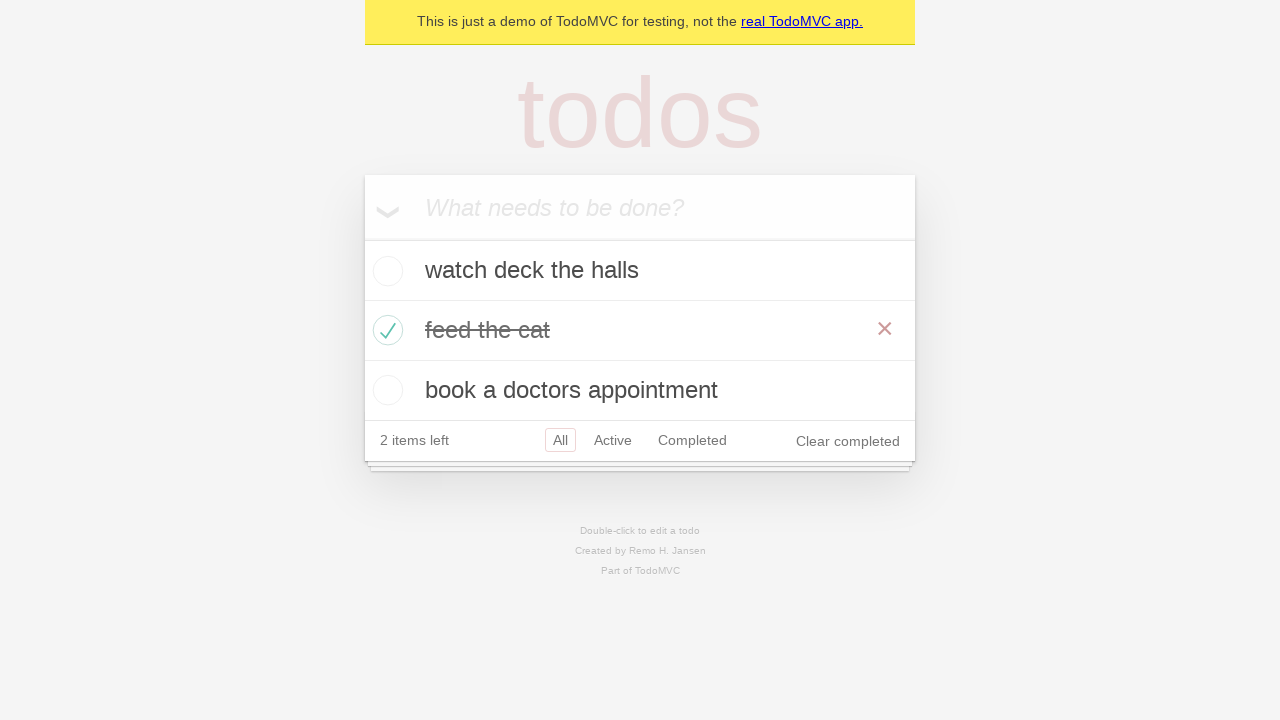

Clicked 'Clear completed' button to remove completed items at (848, 441) on internal:role=button[name="Clear completed"i]
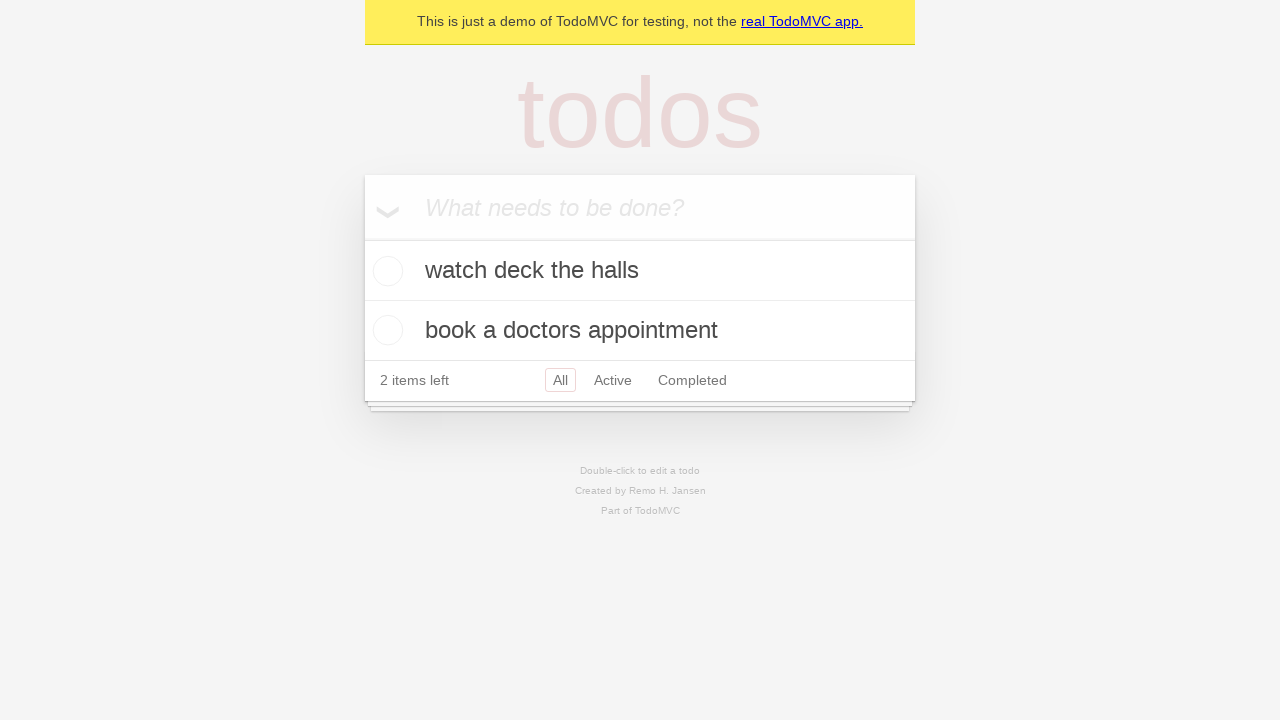

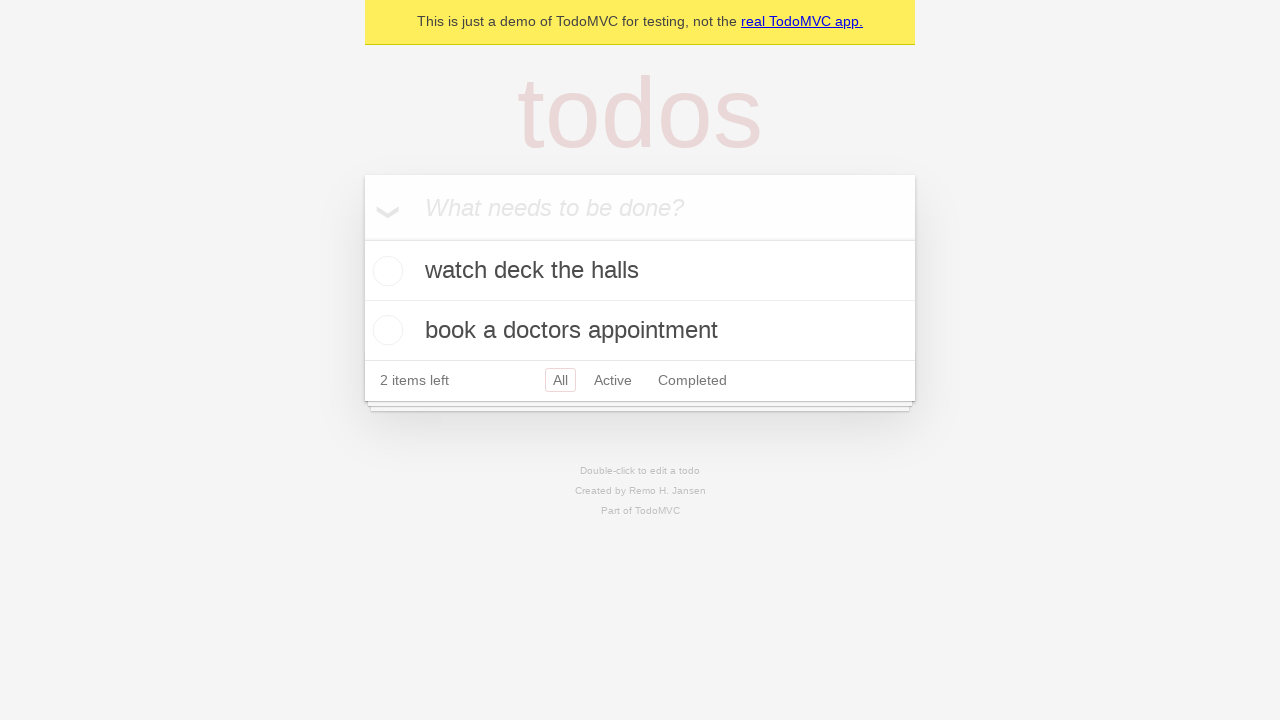